Tests adding a task with an excessively long description

Starting URL: https://todomvc.com/examples/react/dist/

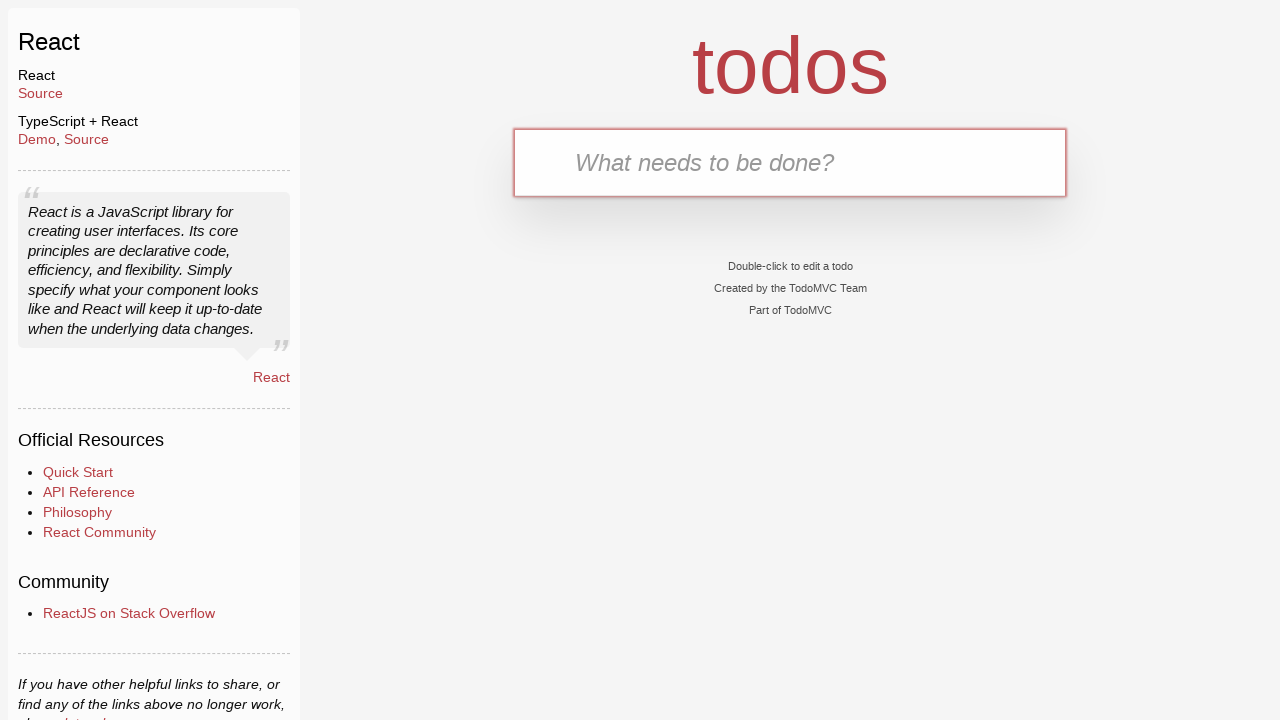

Filled new todo input with 500-character description on .new-todo
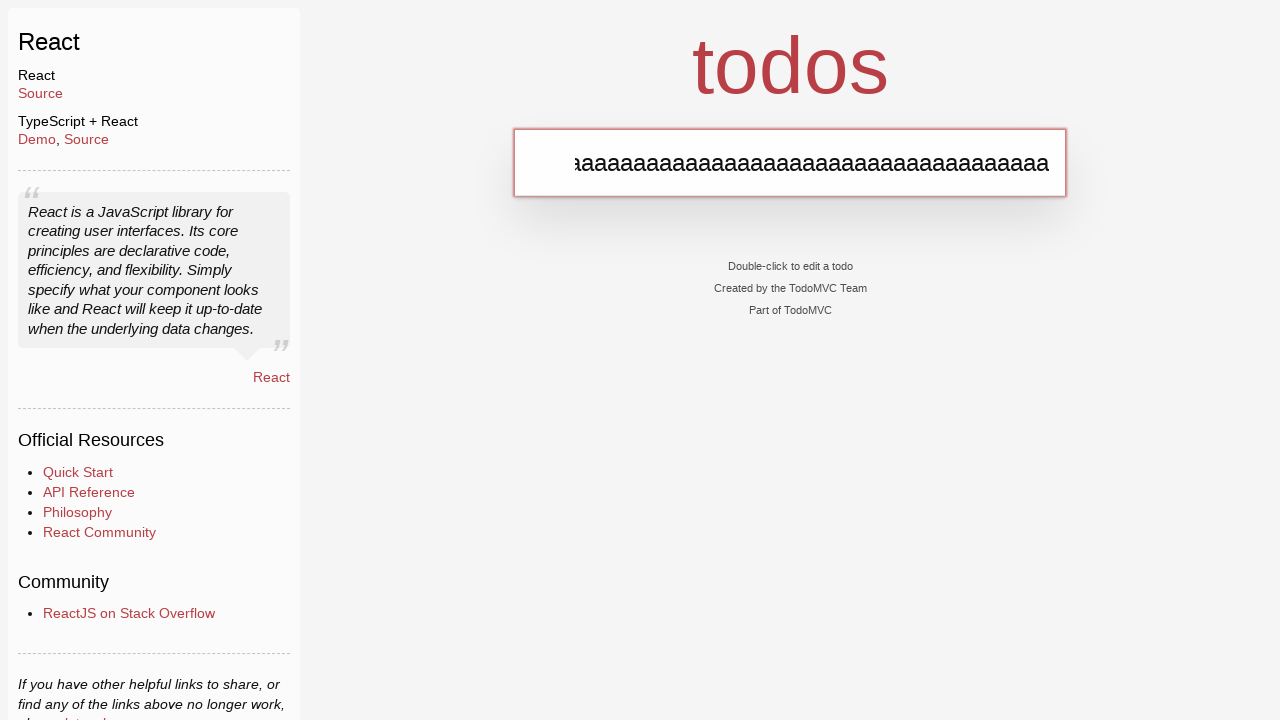

Pressed Enter to add task with excessively long description on .new-todo
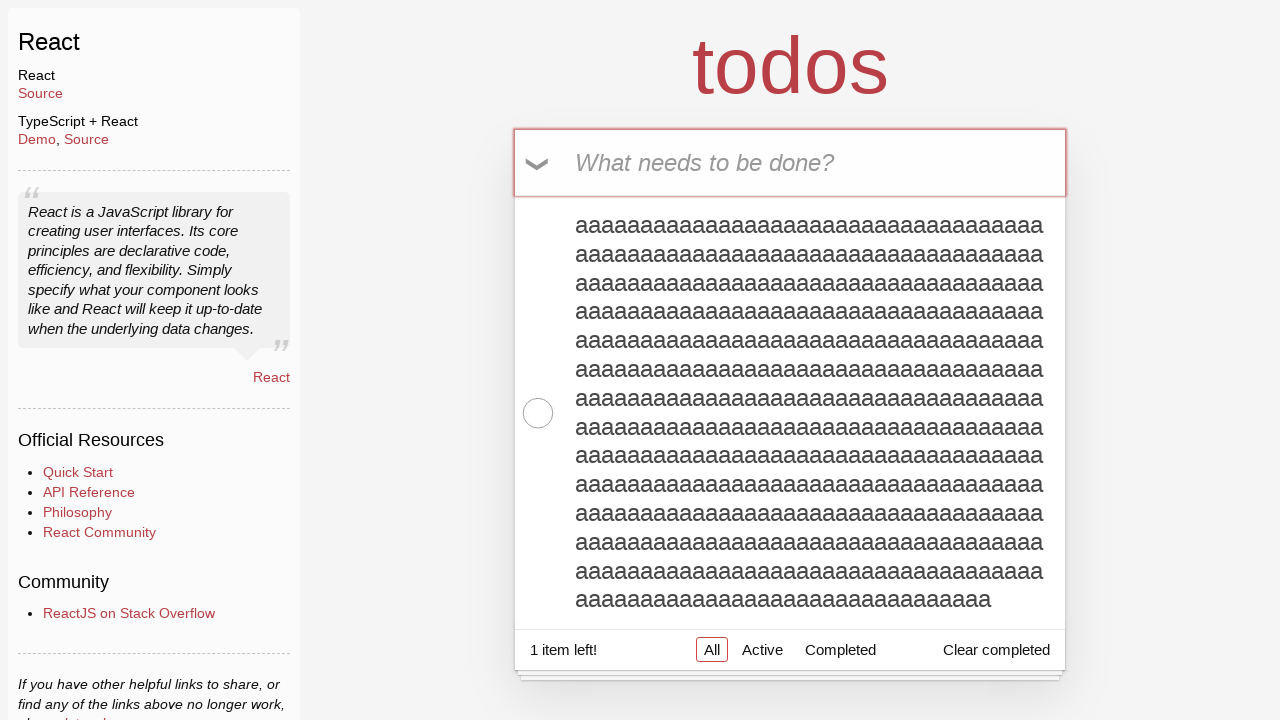

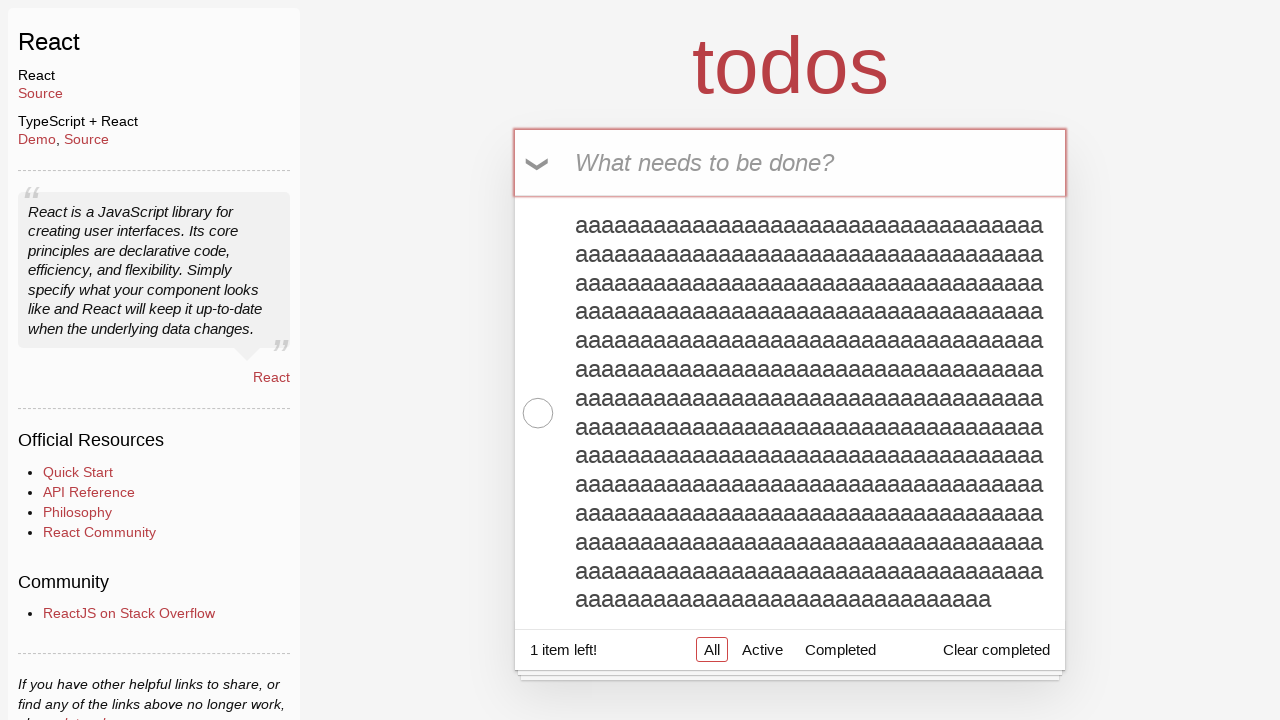